Navigates to a GitHub user profile page, then navigates to another user profile, and uses browser back navigation to return to the first profile

Starting URL: https://github.com/EyupsaN3400

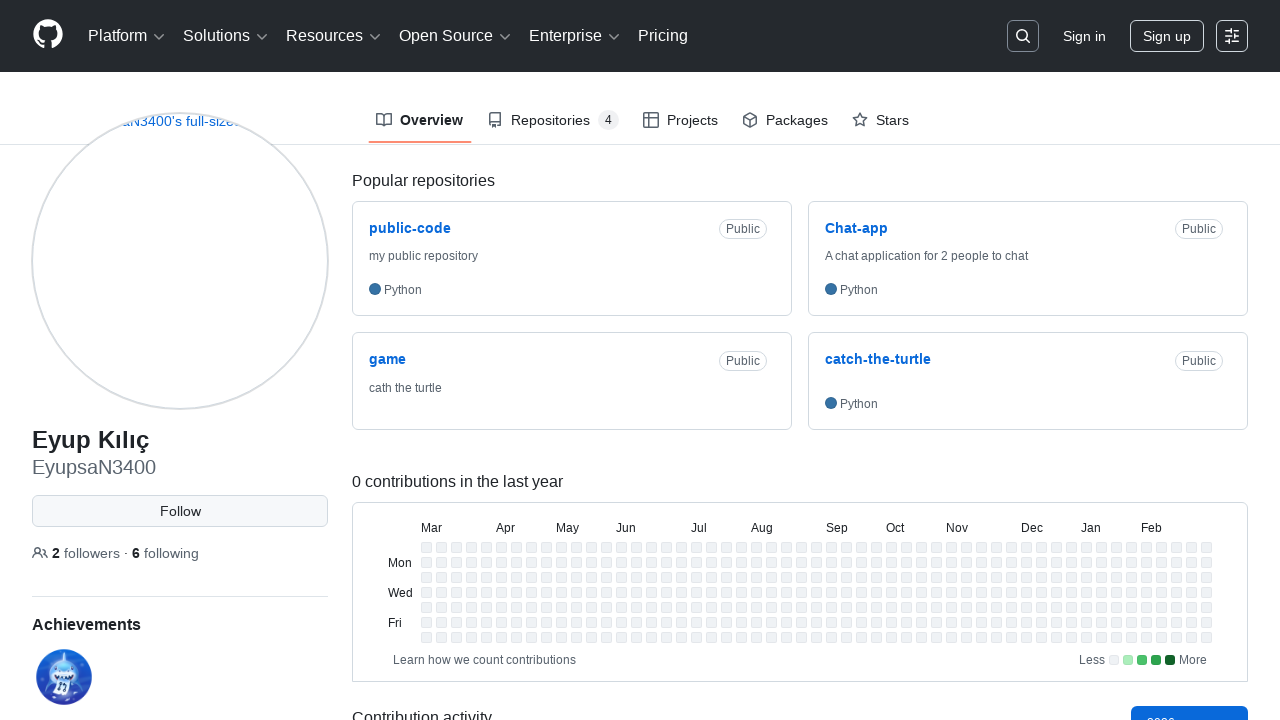

Initial page load completed for EyupsaN3400 GitHub profile
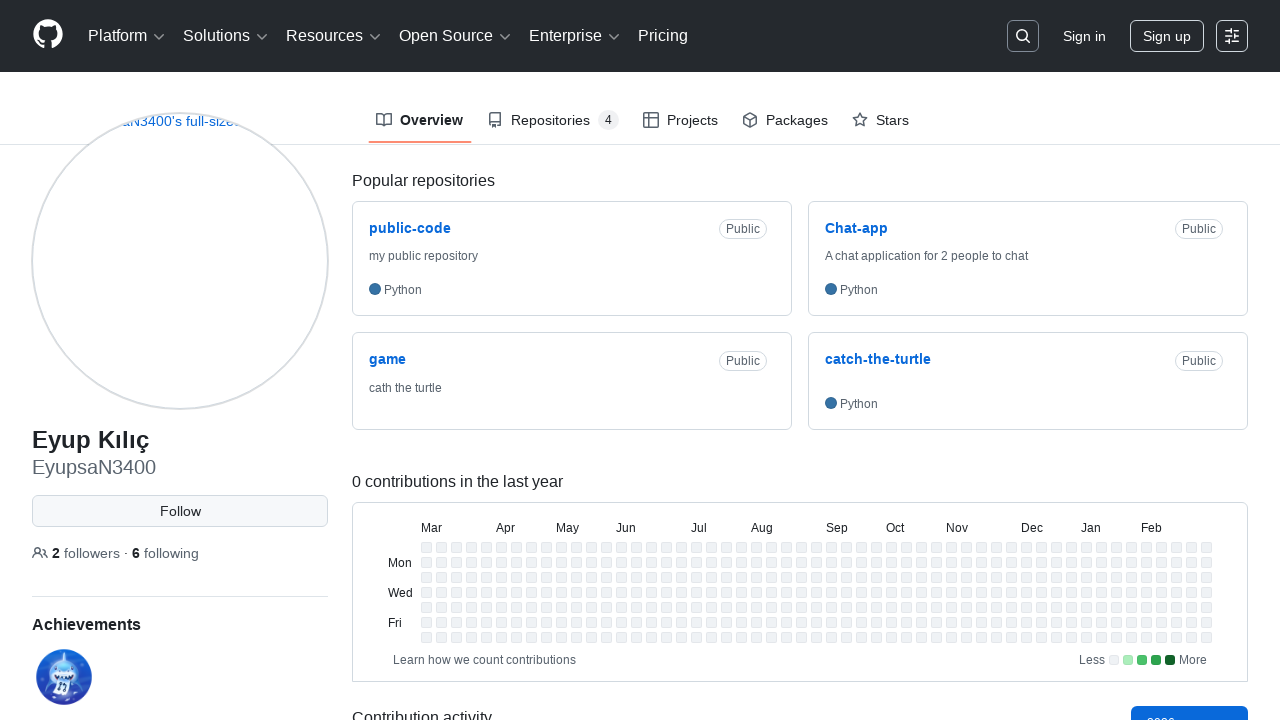

Navigated to Dyrnade GitHub profile
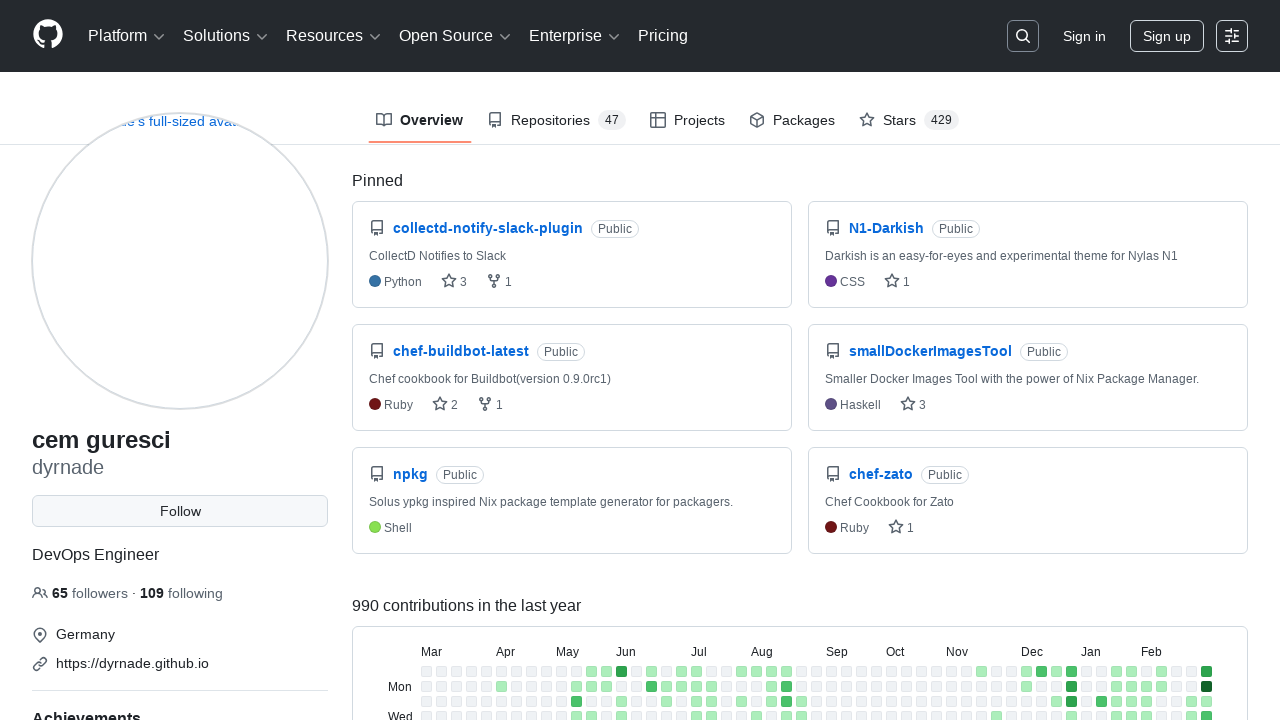

Dyrnade GitHub profile page loaded
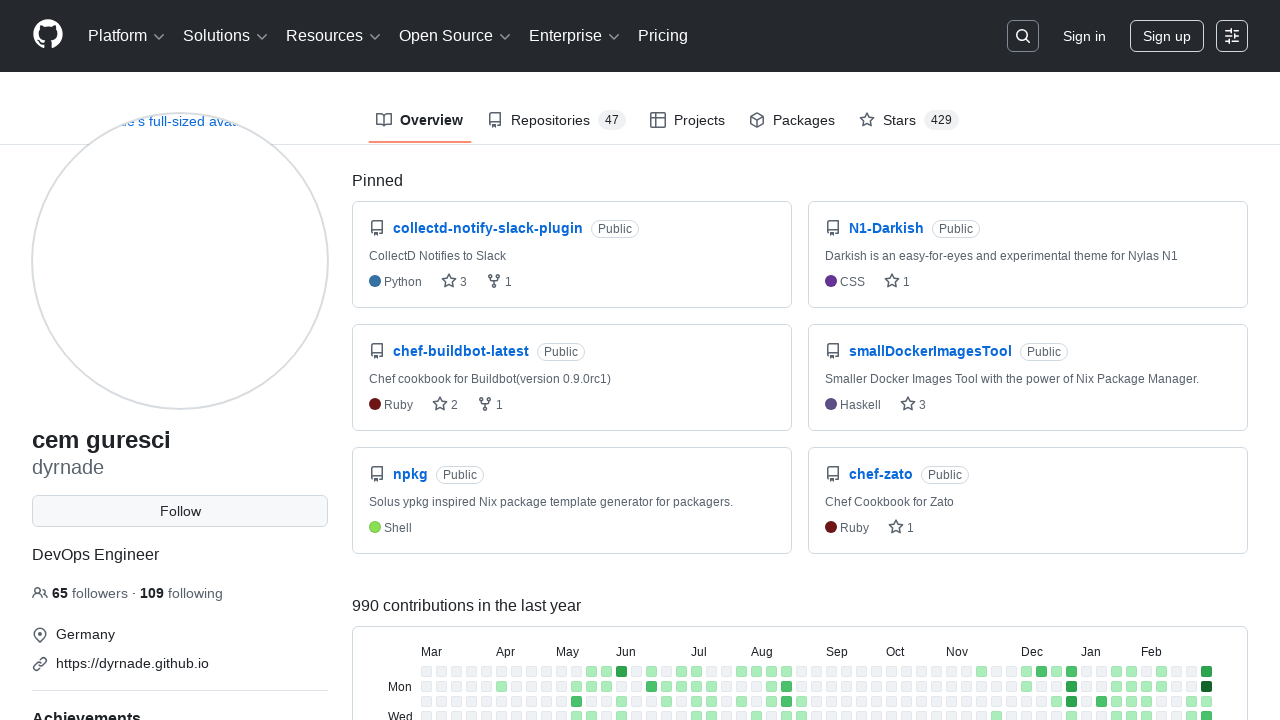

Navigated back using browser back button
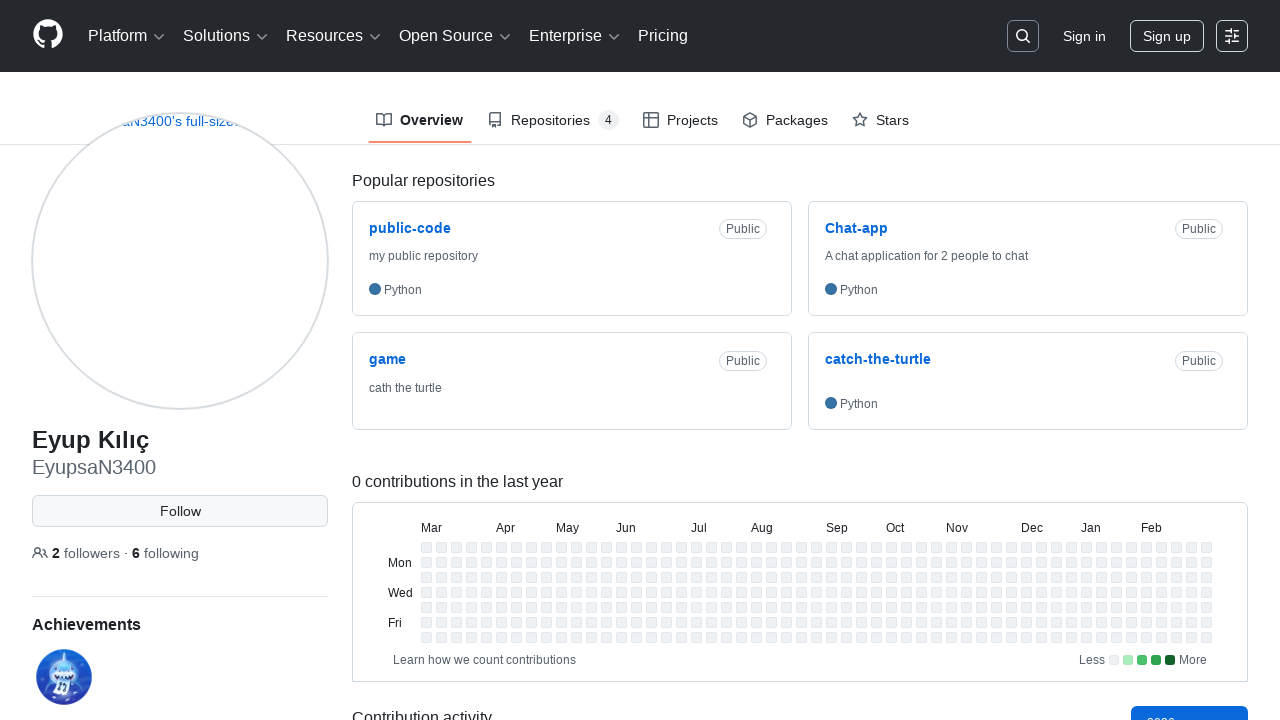

Returned to EyupsaN3400 GitHub profile after back navigation
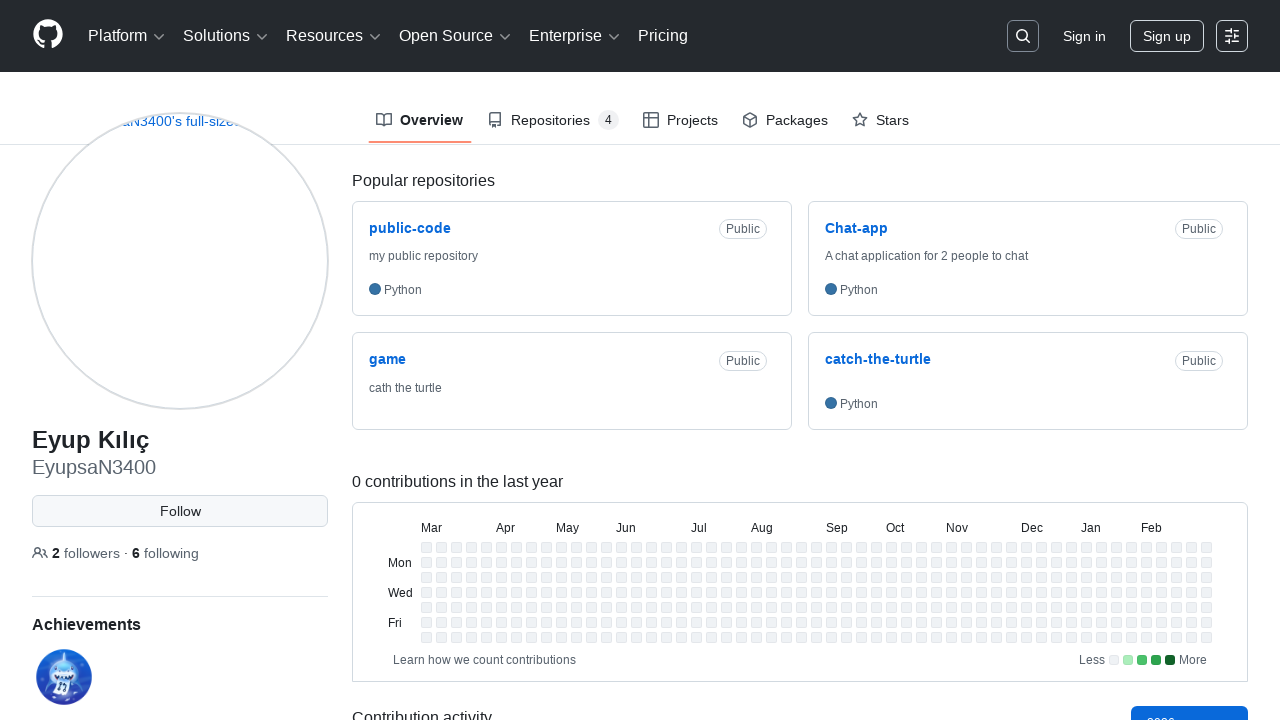

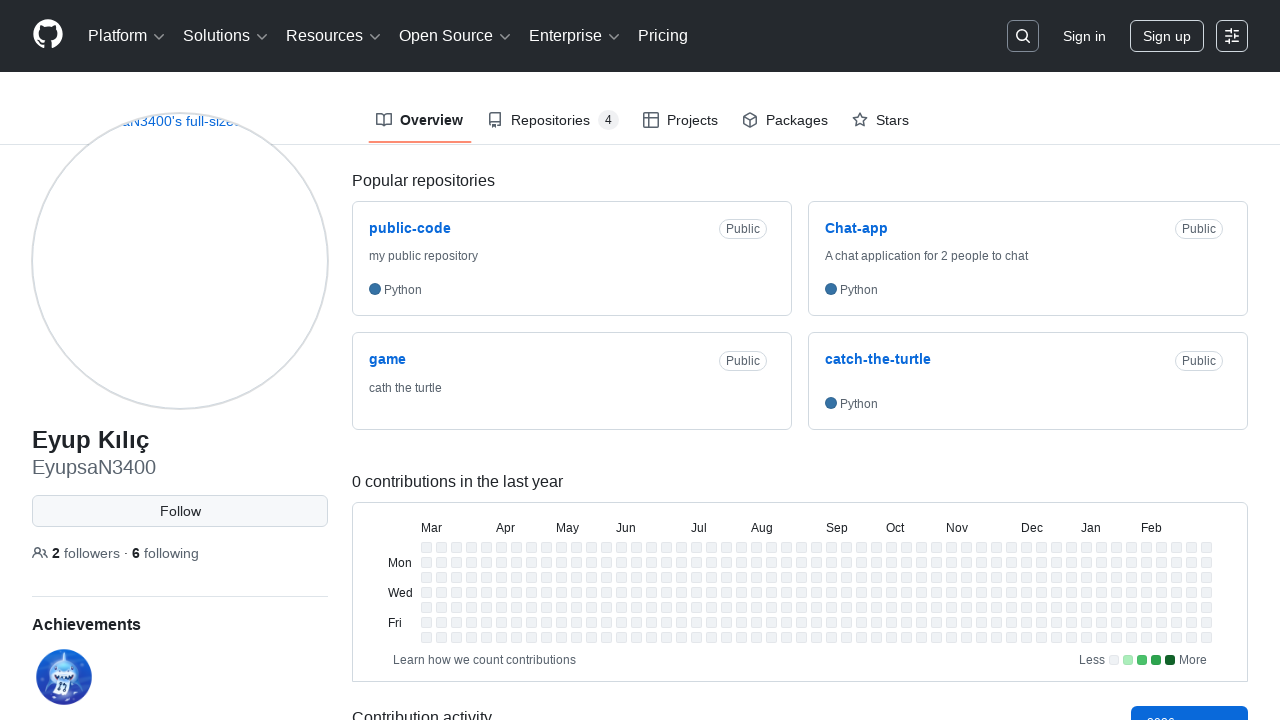